Tests clicking a primary button (blue button) on the UI Testing Playground class attribute page, which is designed to test handling of dynamic class attributes.

Starting URL: http://uitestingplayground.com/classattr

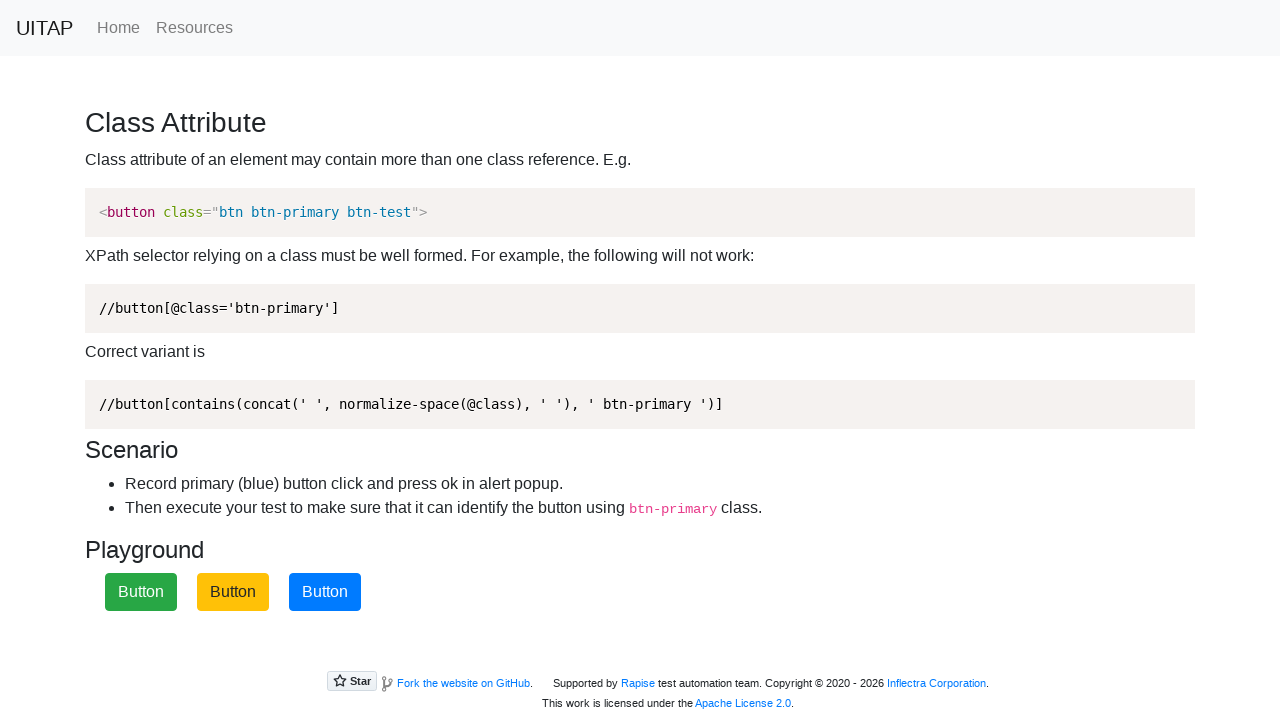

Navigated to UI Testing Playground class attribute page
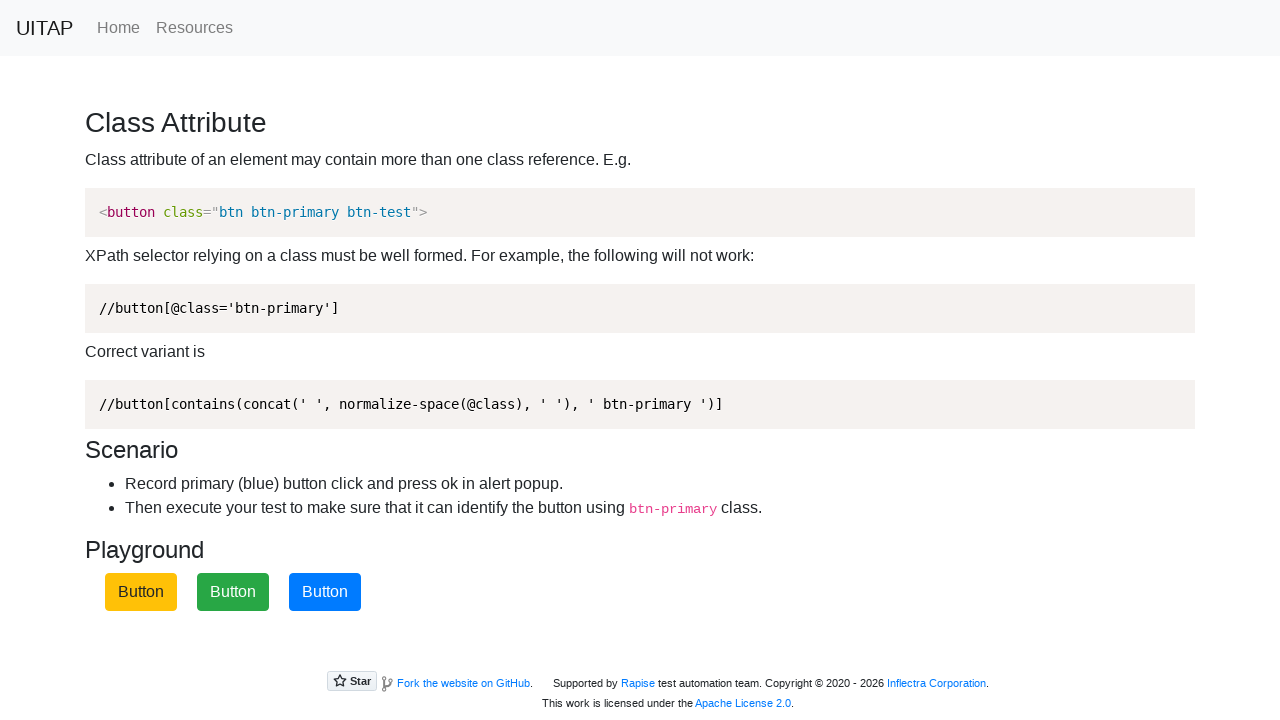

Clicked the primary (blue) button with dynamic class attributes at (325, 592) on .btn-primary
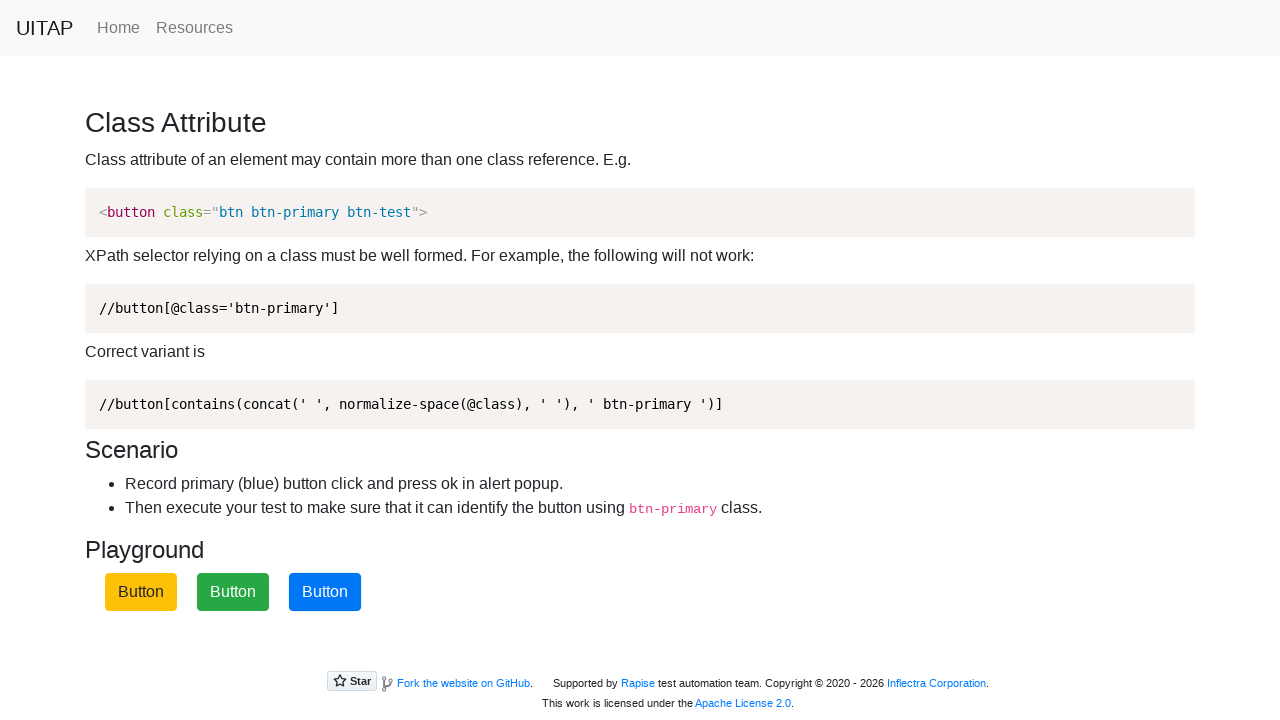

Waited 2 seconds to observe the result
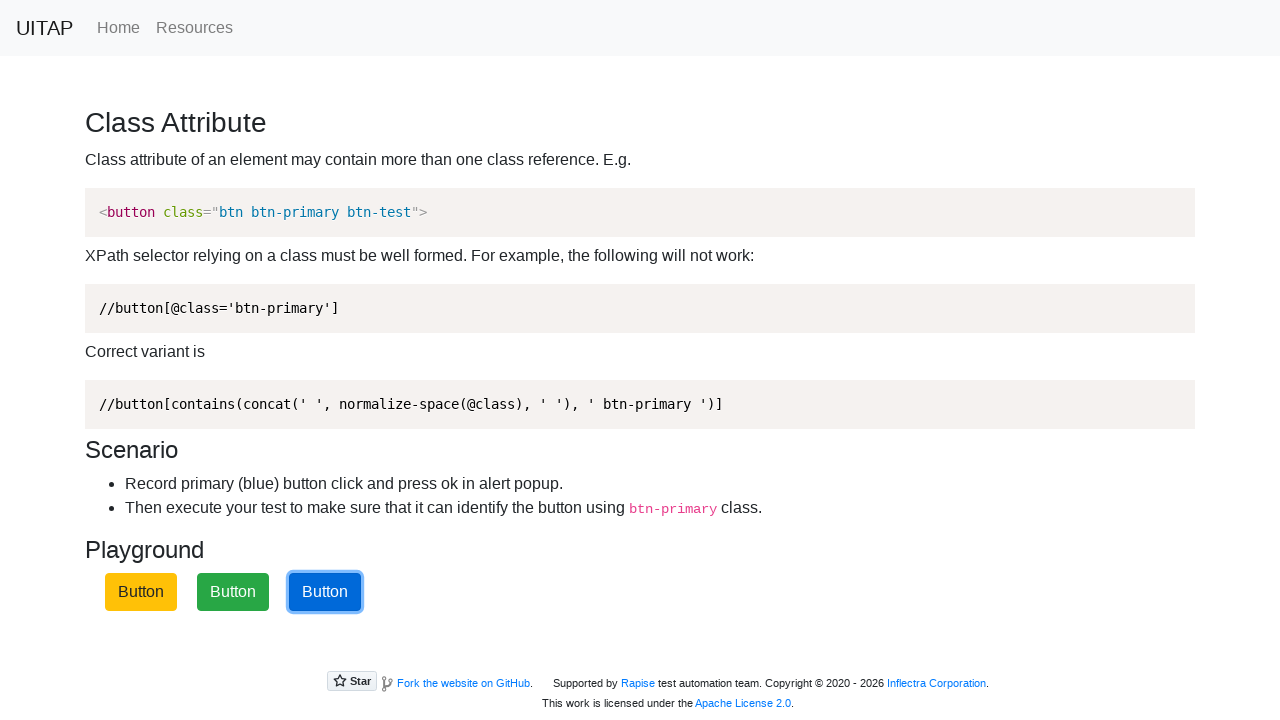

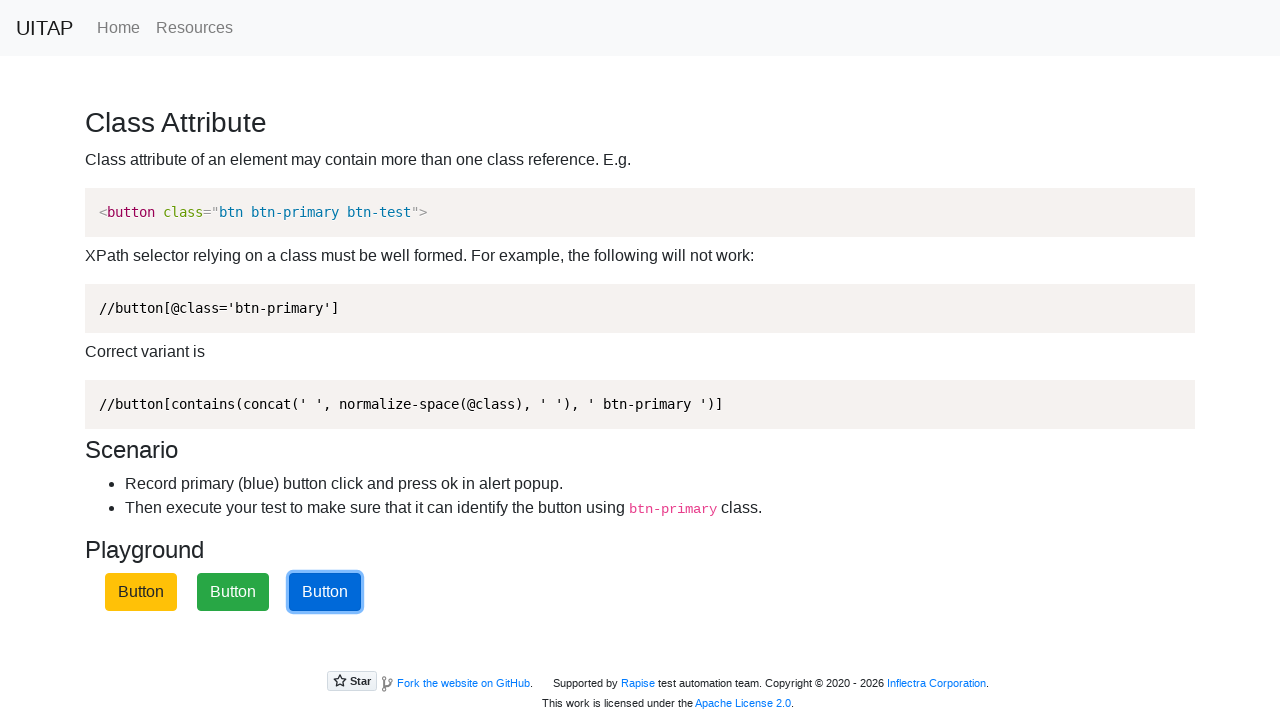